Tests dropdown functionality by selecting different options and verifying they are selected

Starting URL: http://the-internet.herokuapp.com/dropdown

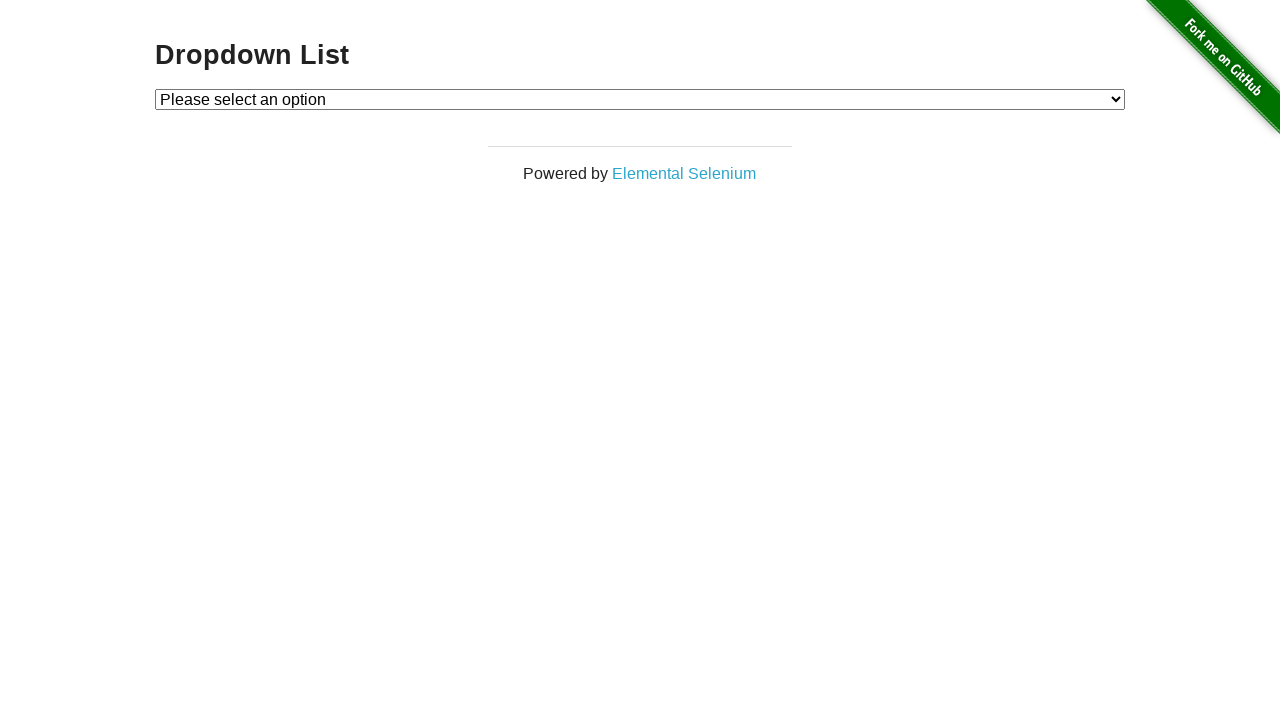

Selected 'Option 1' from dropdown on #dropdown
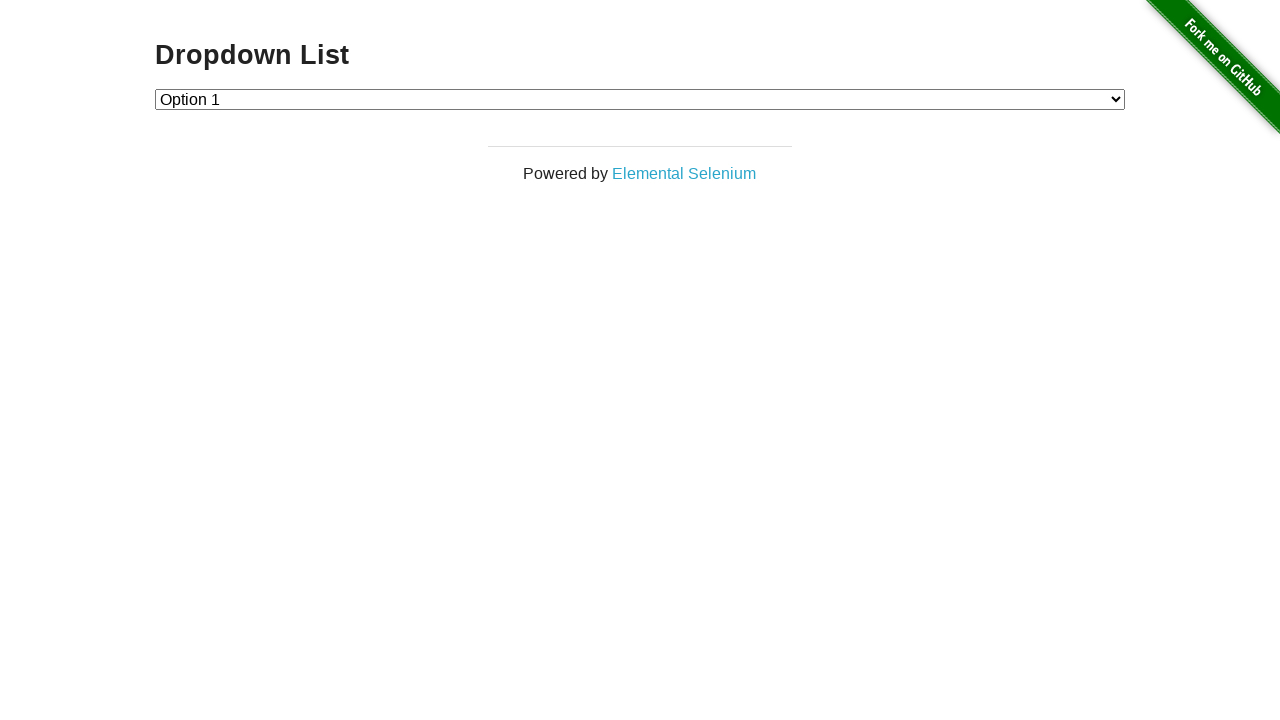

Retrieved selected dropdown value
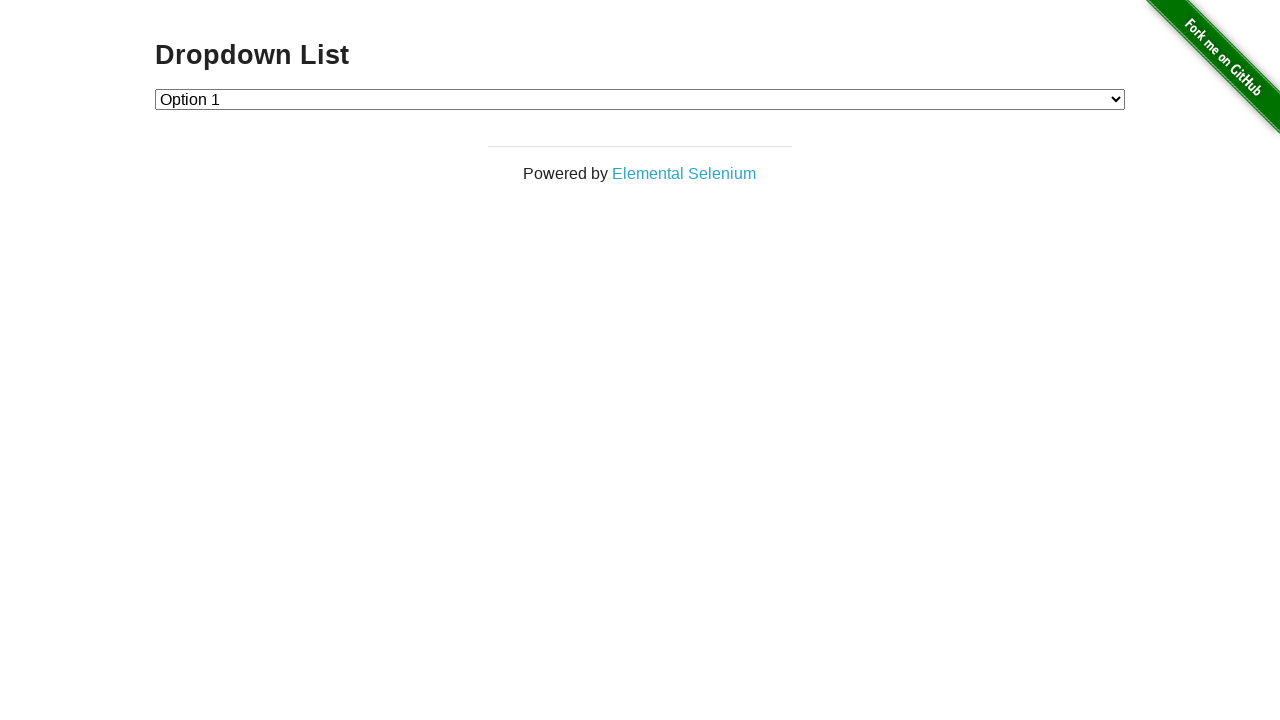

Verified that Option 1 is selected (value='1')
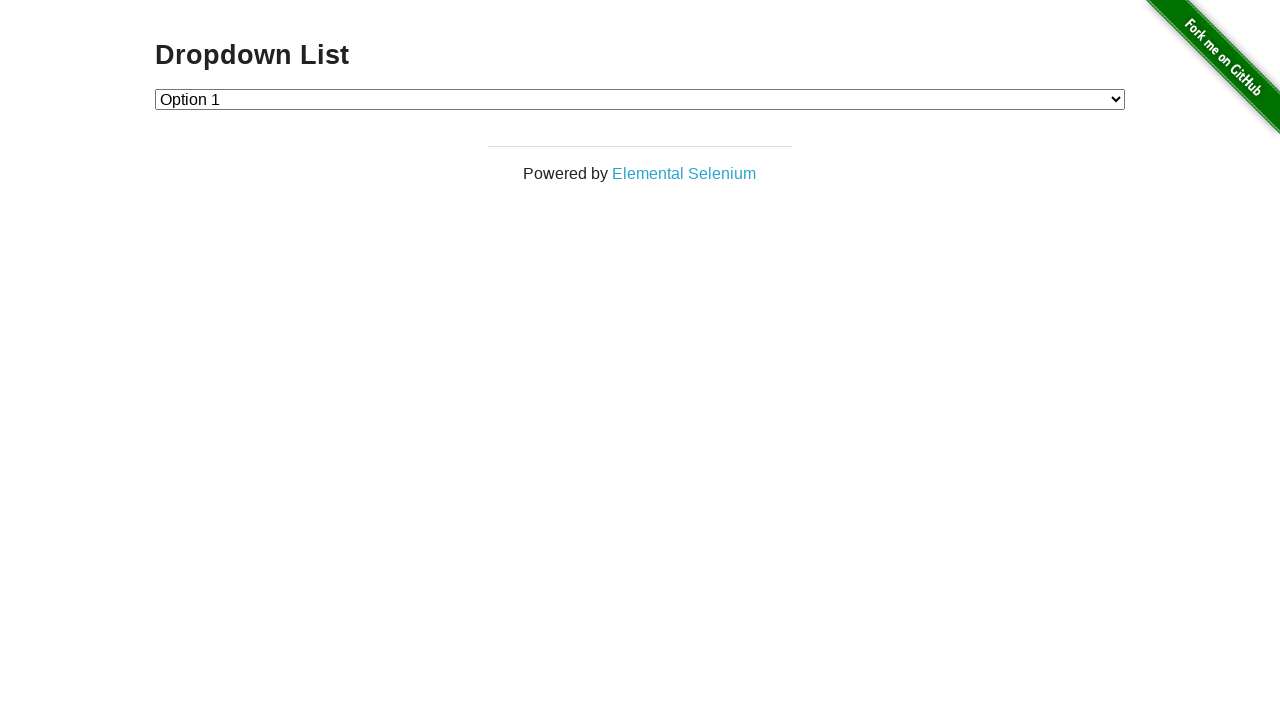

Selected 'Option 2' from dropdown on #dropdown
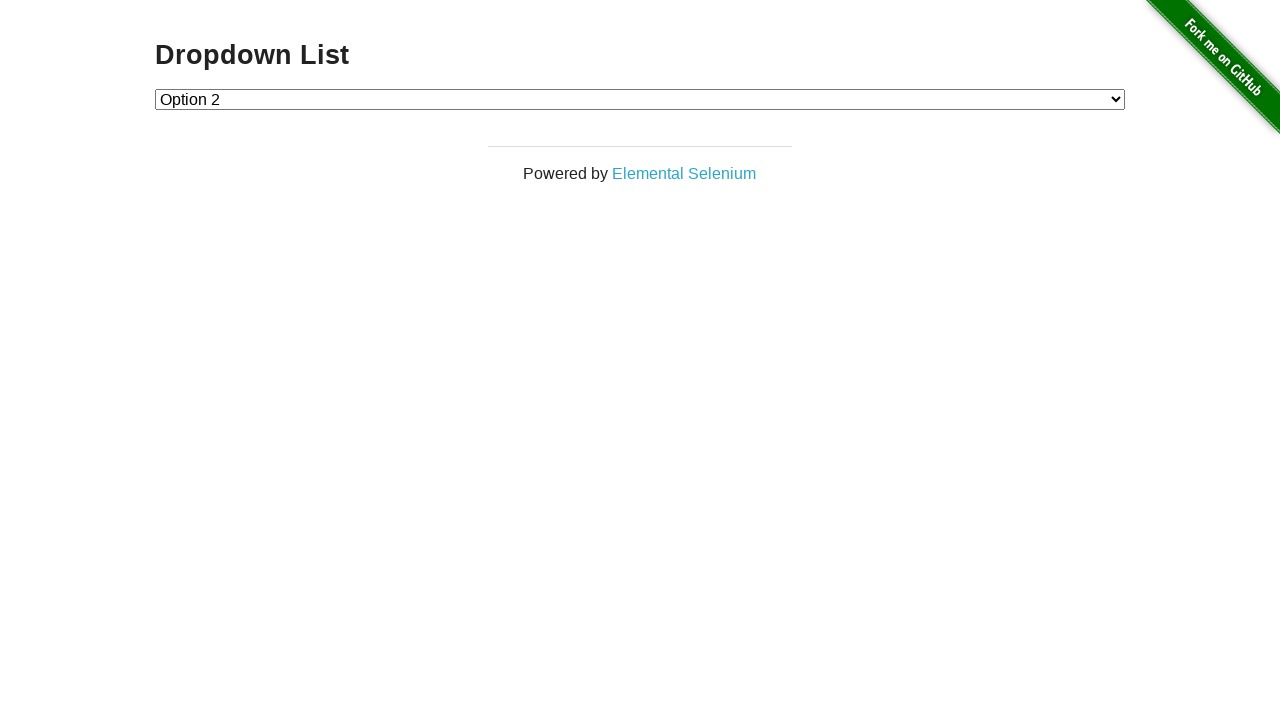

Retrieved selected dropdown value
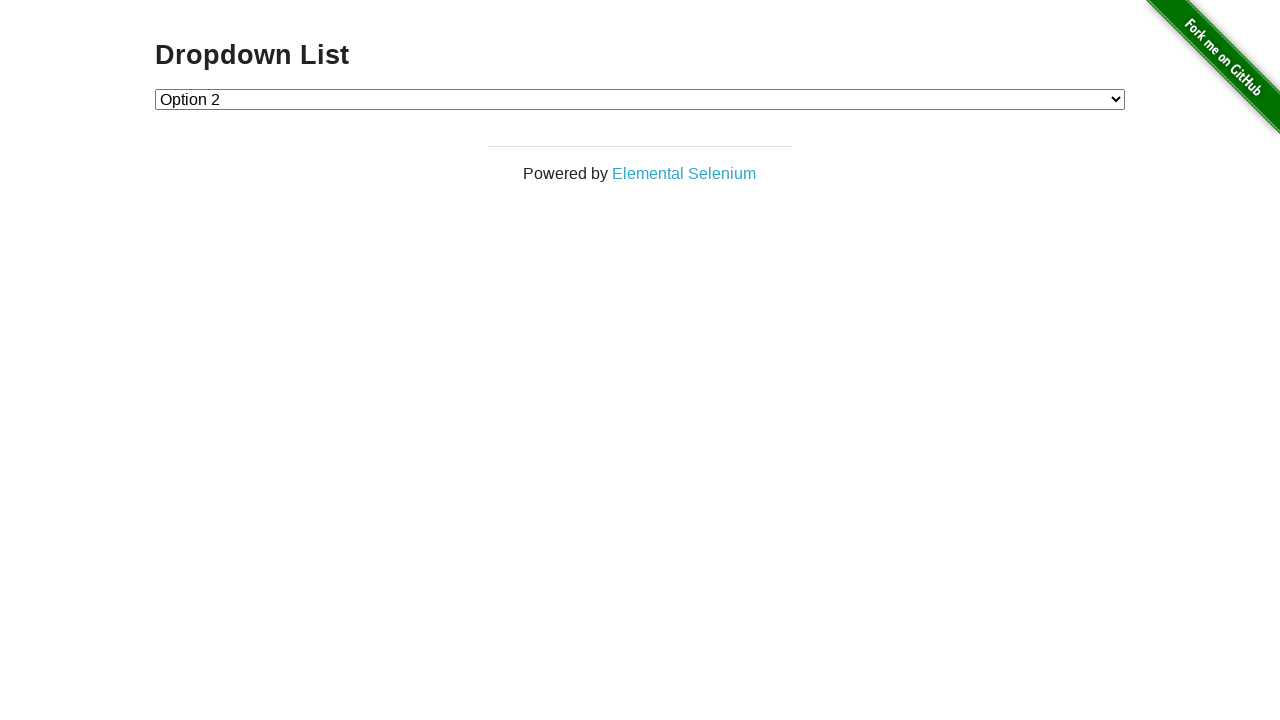

Verified that Option 2 is selected (value='2')
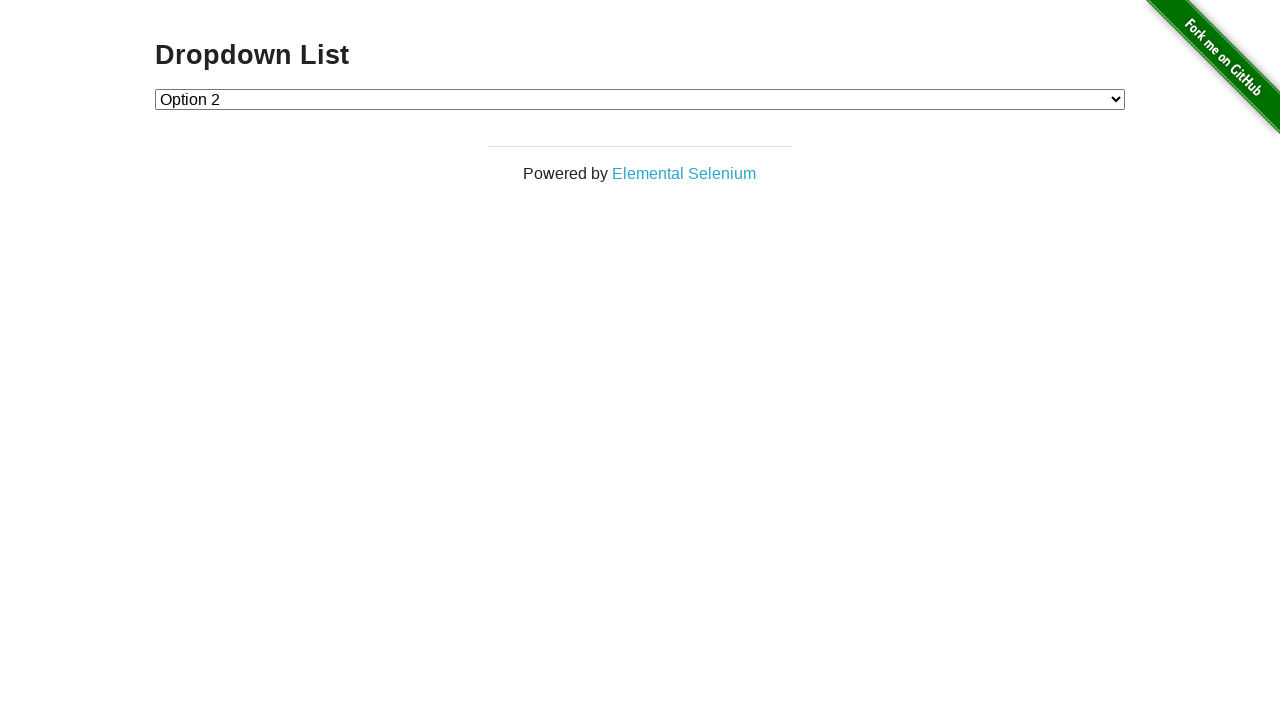

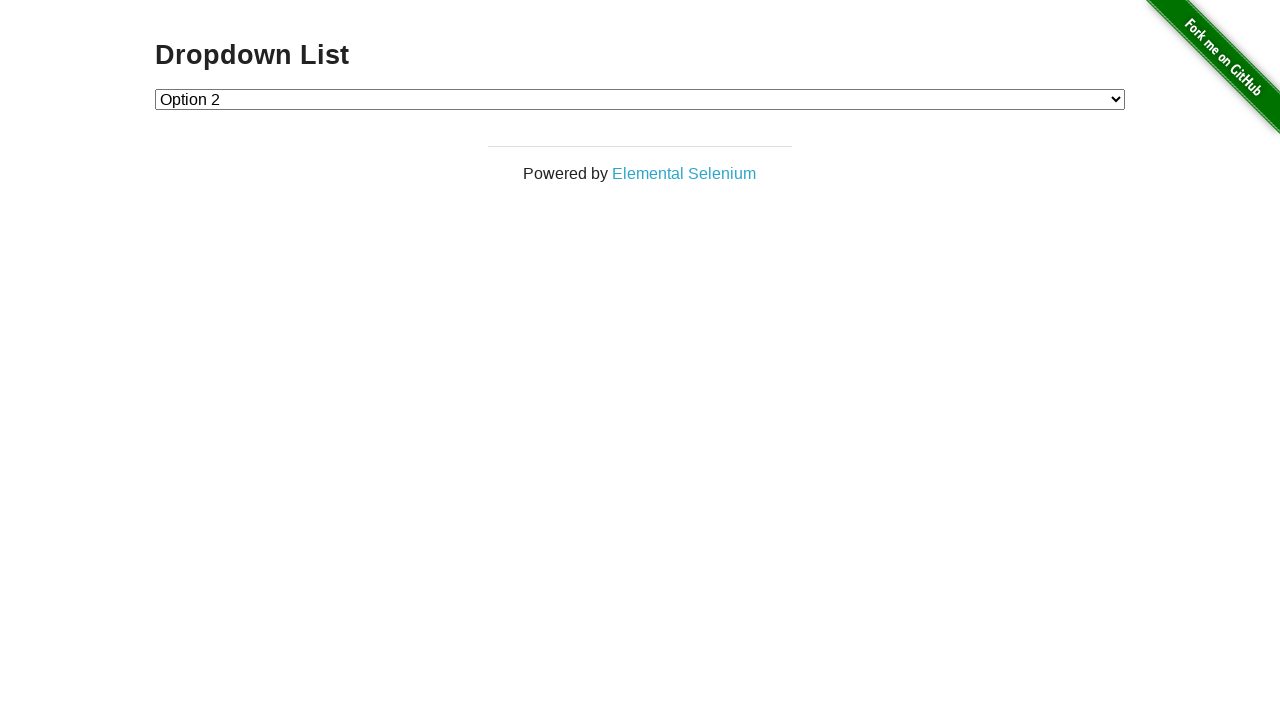